Tests a dropdown selection form by reading two numbers from the page, calculating their sum, selecting the result from a dropdown menu, and submitting the form

Starting URL: http://suninjuly.github.io/selects1.html

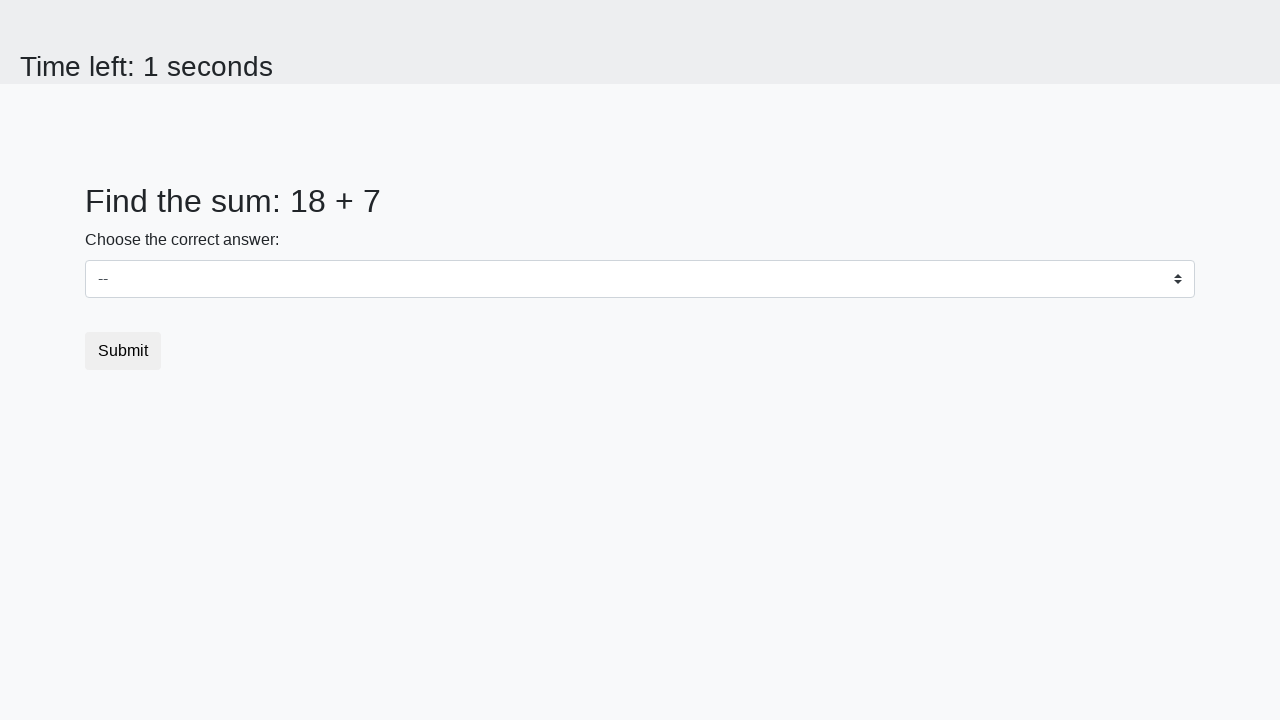

Retrieved first number from page element #num1
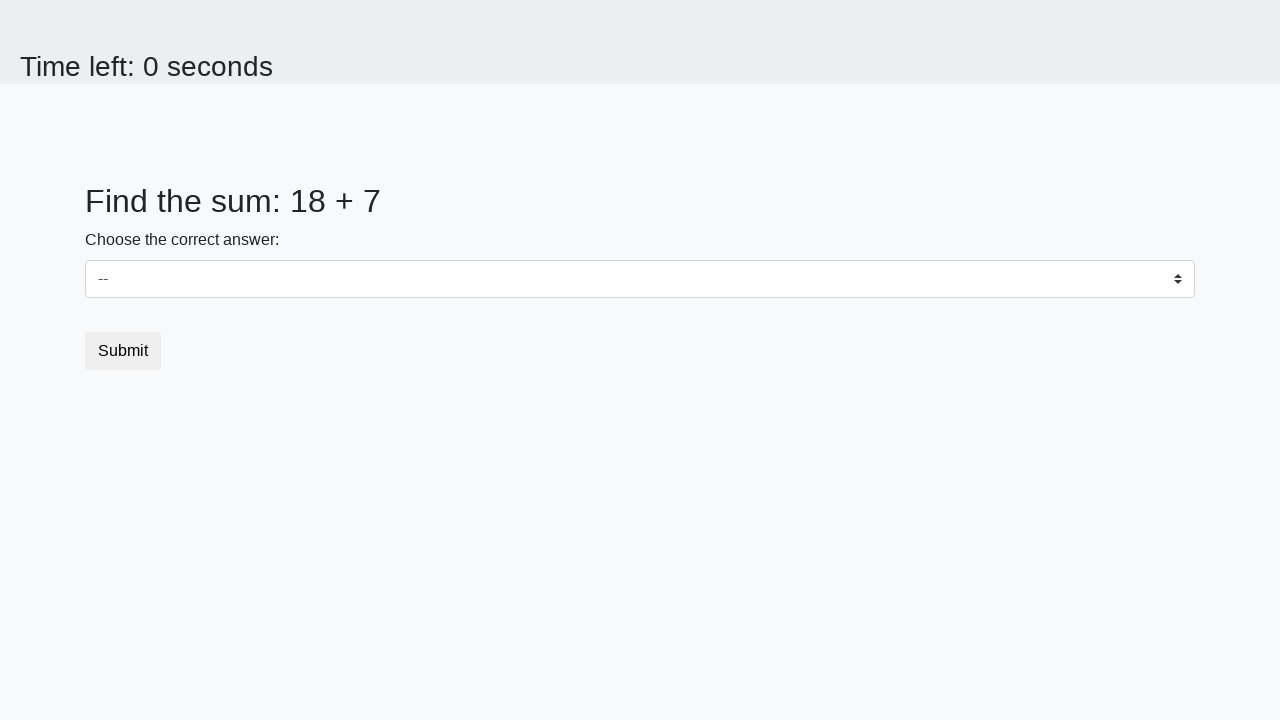

Retrieved second number from page element #num2
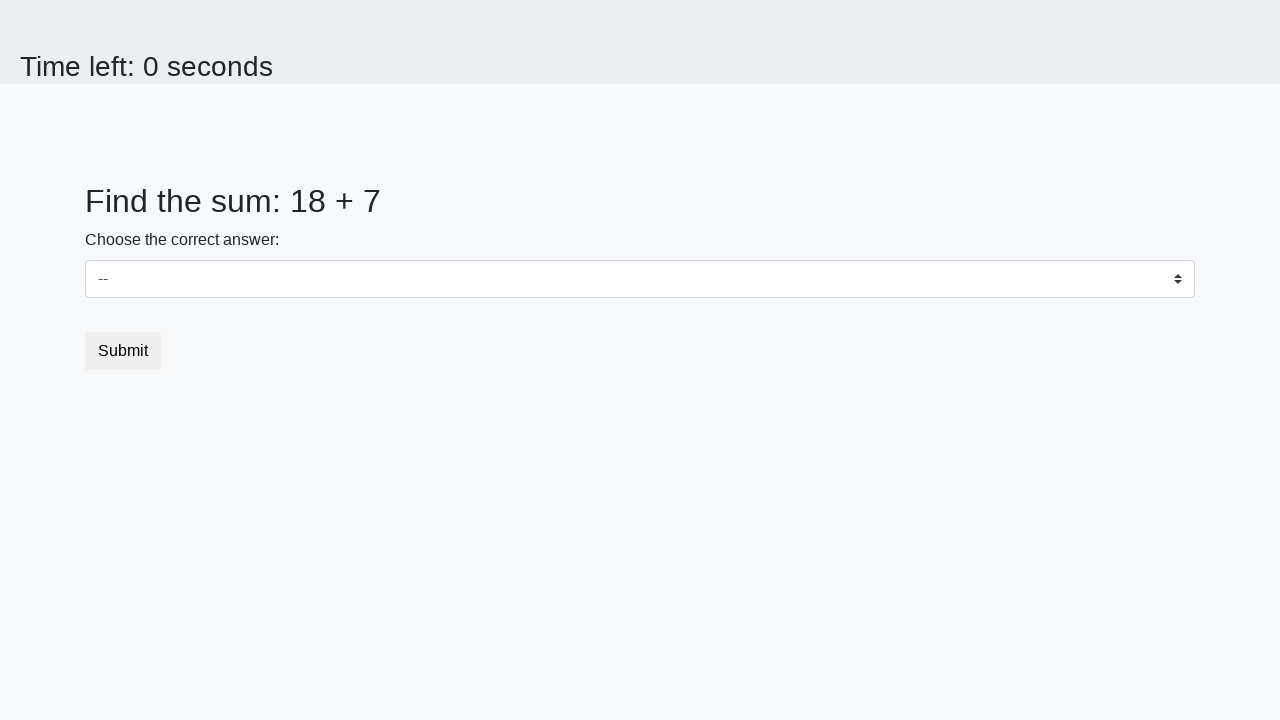

Calculated sum of 18 + 7 = 25
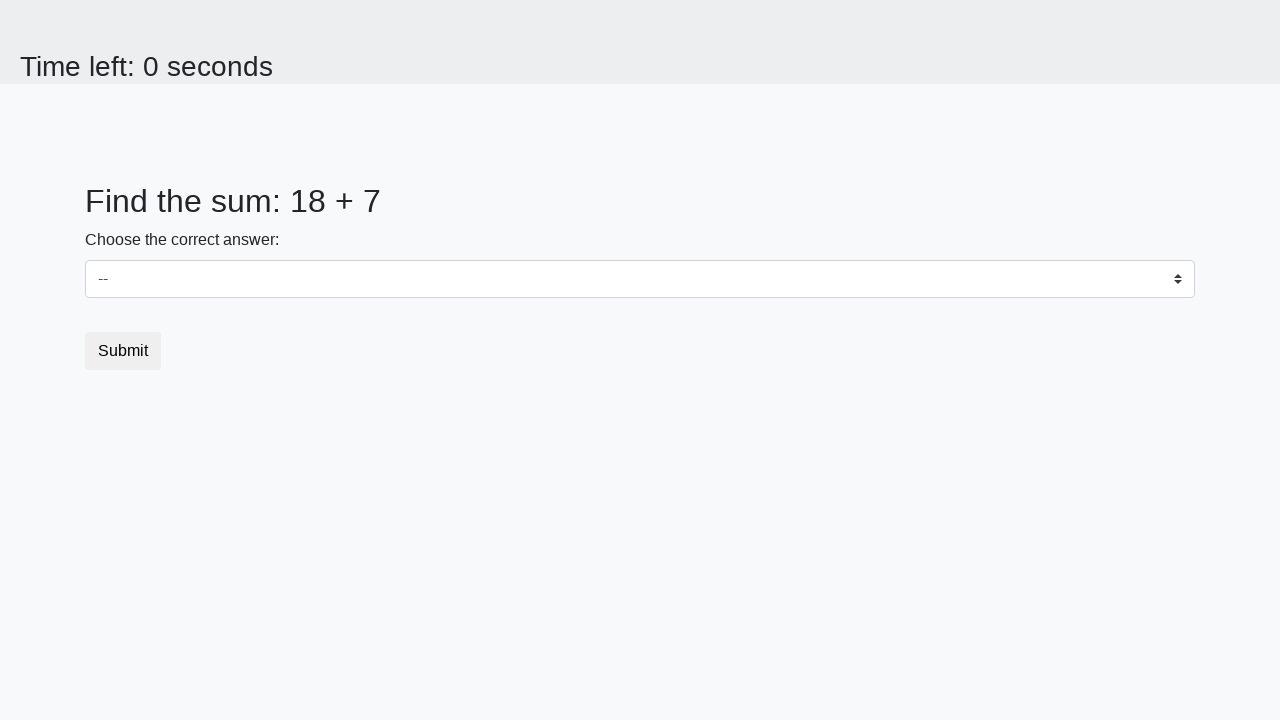

Selected calculated sum '25' from dropdown menu on #dropdown
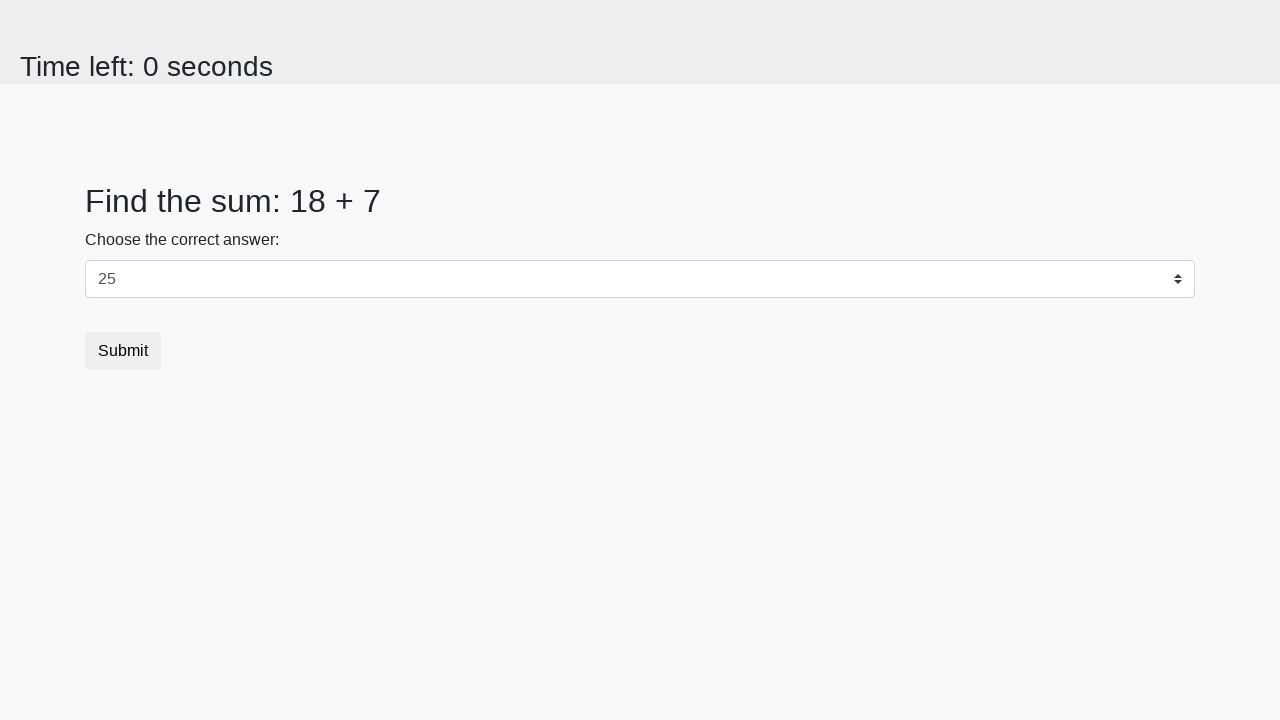

Clicked submit button to complete form at (123, 351) on [type='submit']
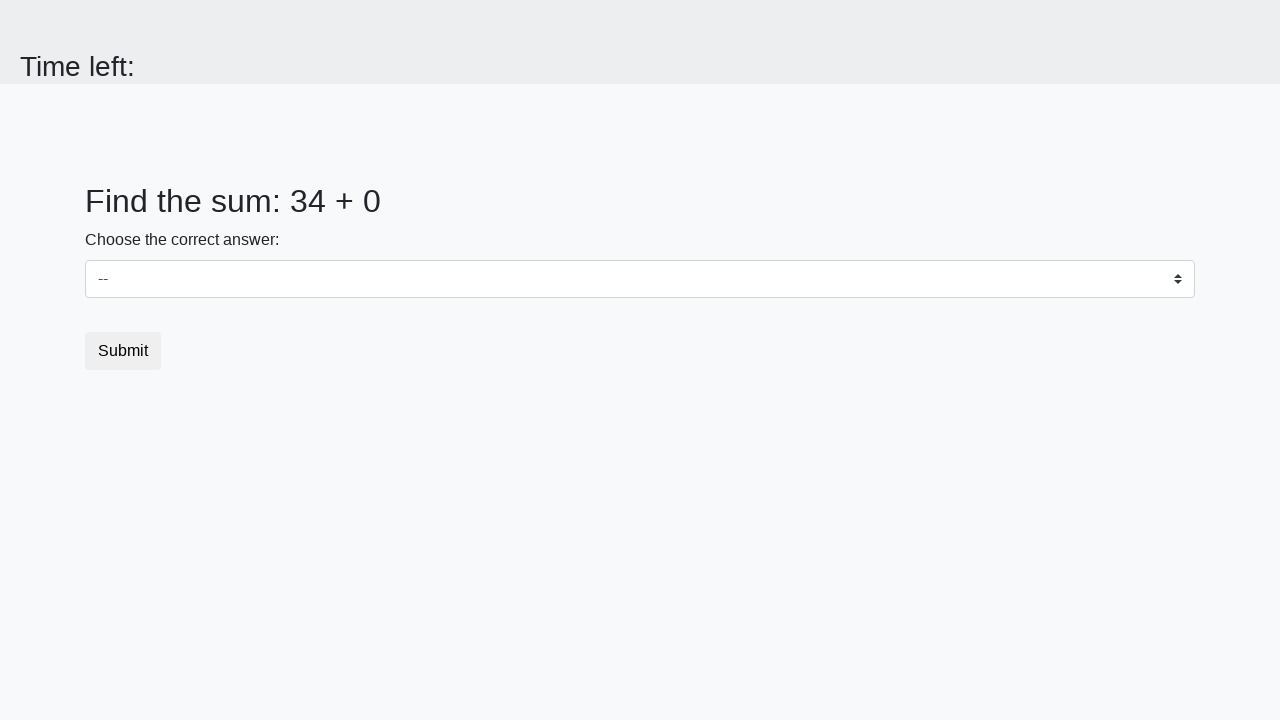

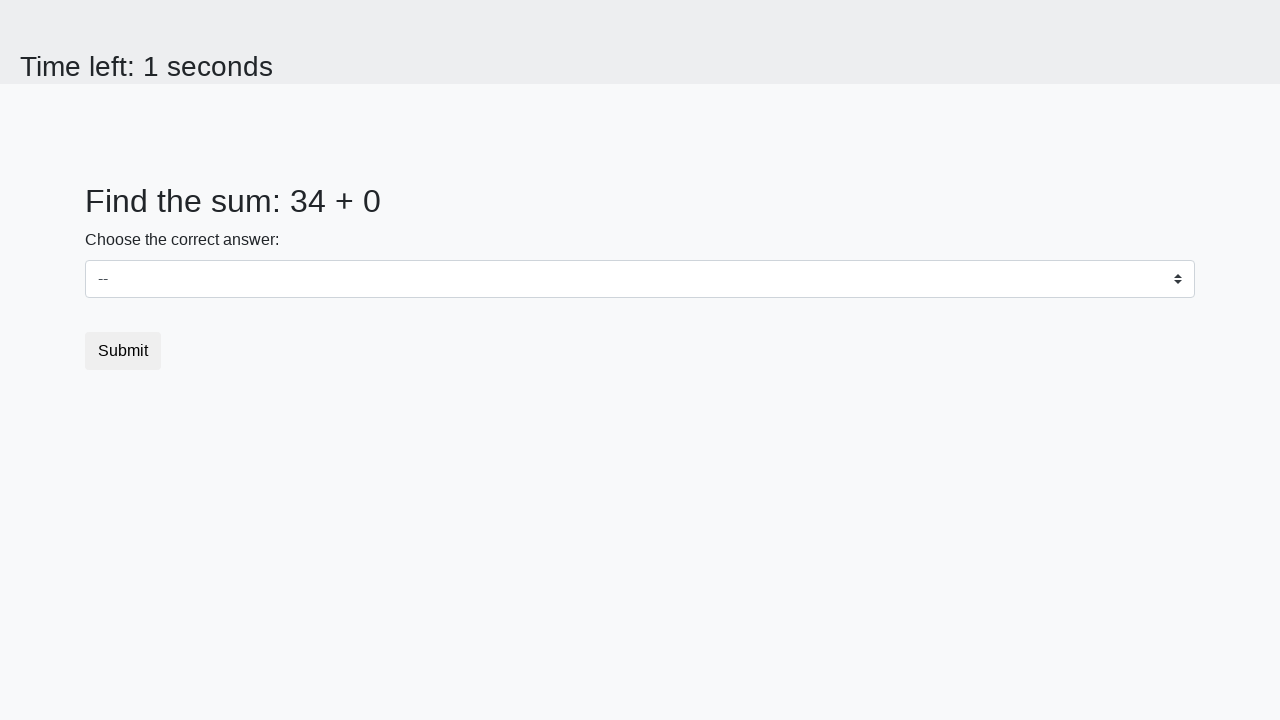